Tests registration form validation with invalid email format and verifies appropriate error messages

Starting URL: https://alada.vn/tai-khoan/dang-ky.html

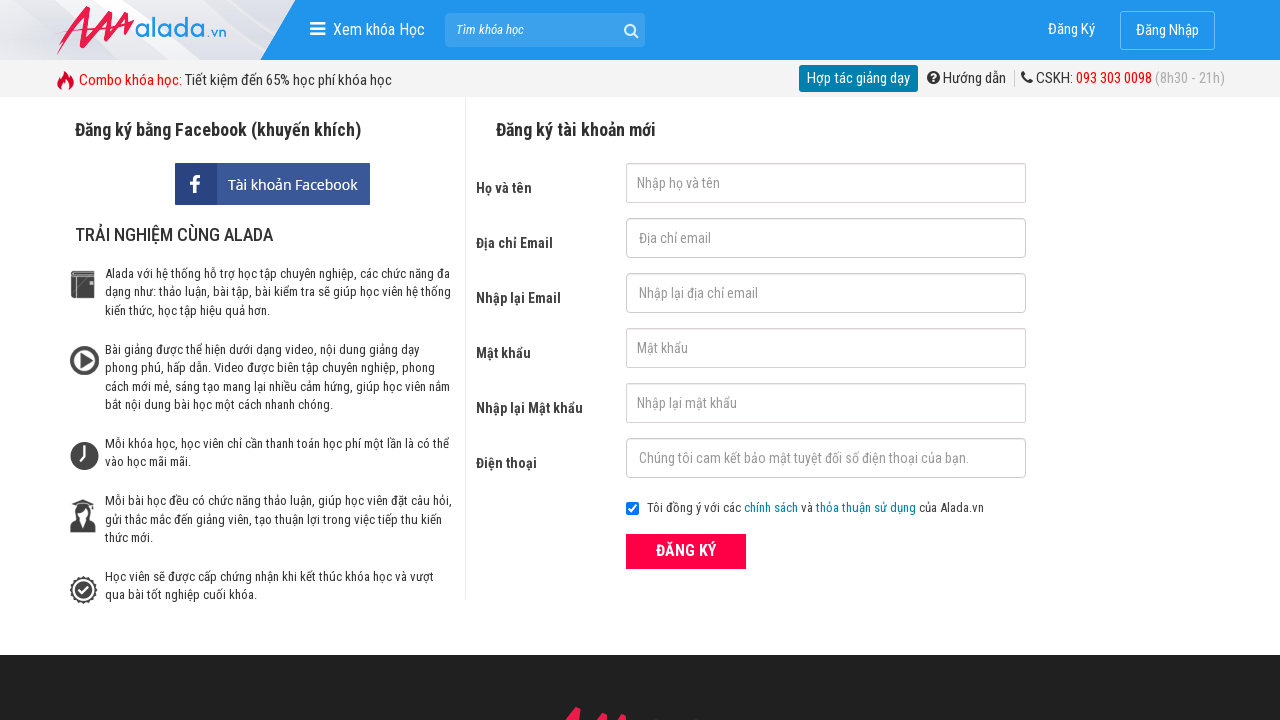

Filled first name field with 'loan' on #txtFirstname
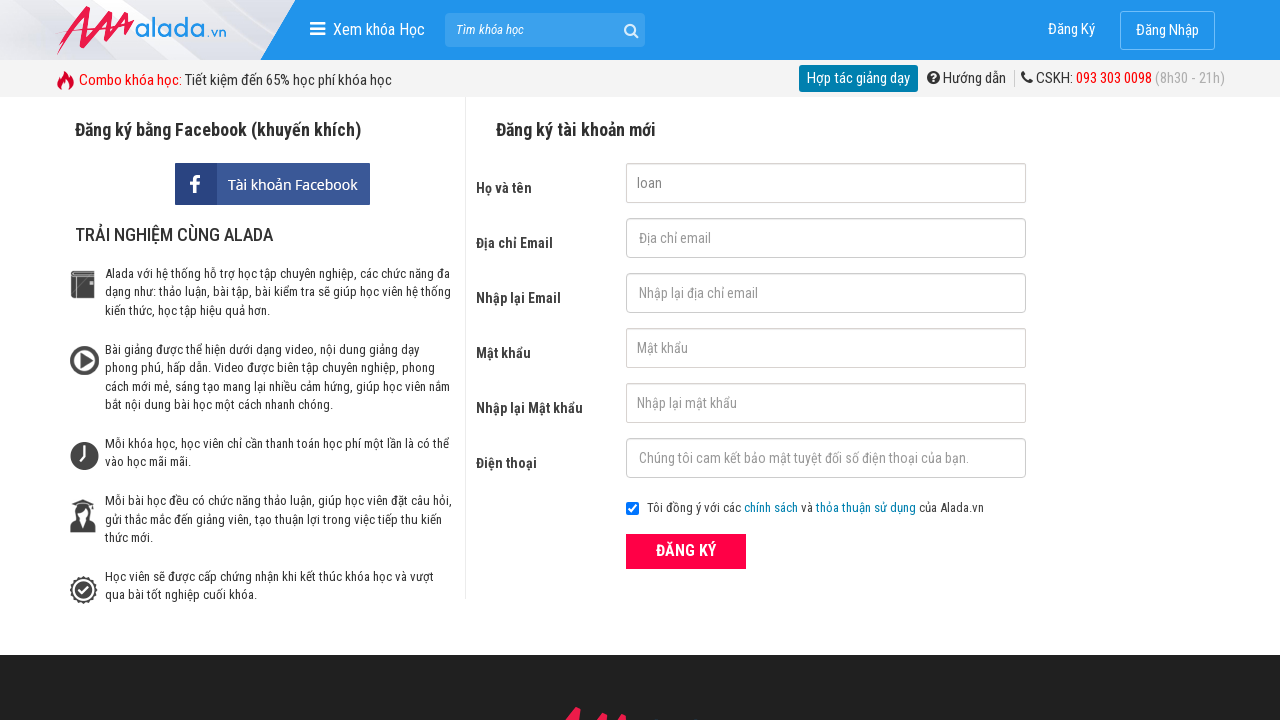

Filled email field with invalid email '123@123@456' on #txtEmail
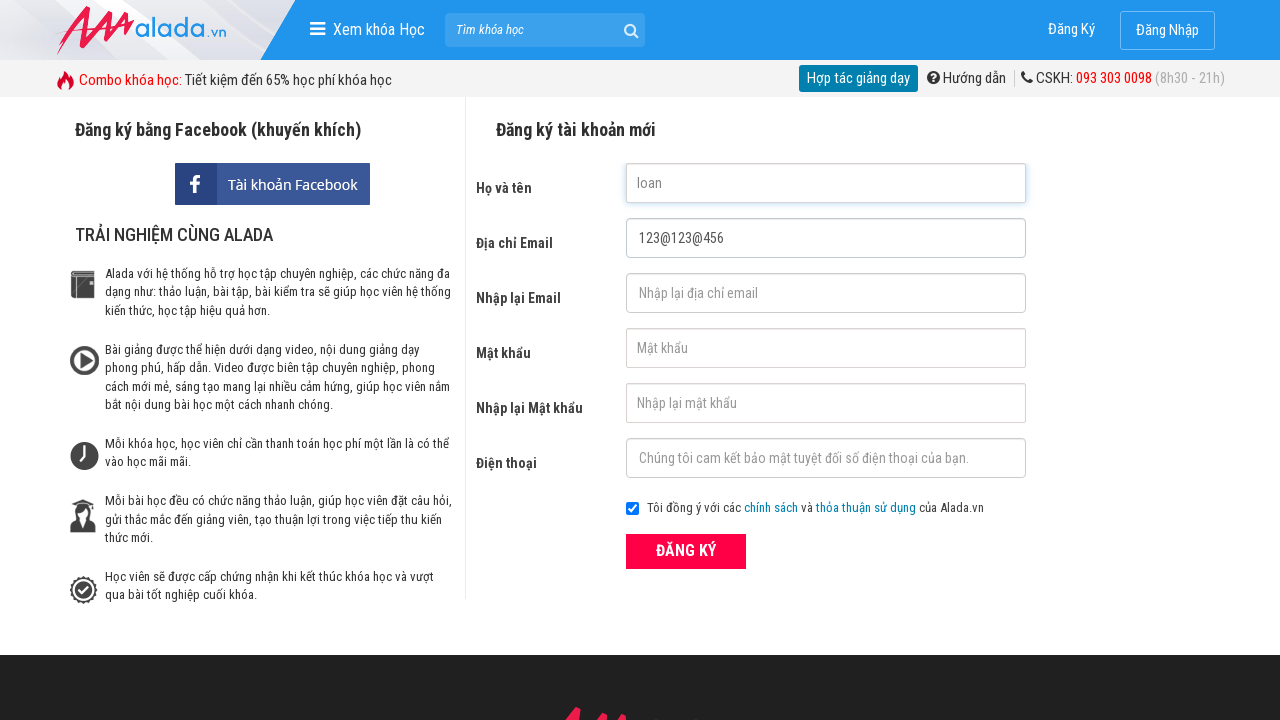

Filled confirm email field with '123@123@456' on #txtCEmail
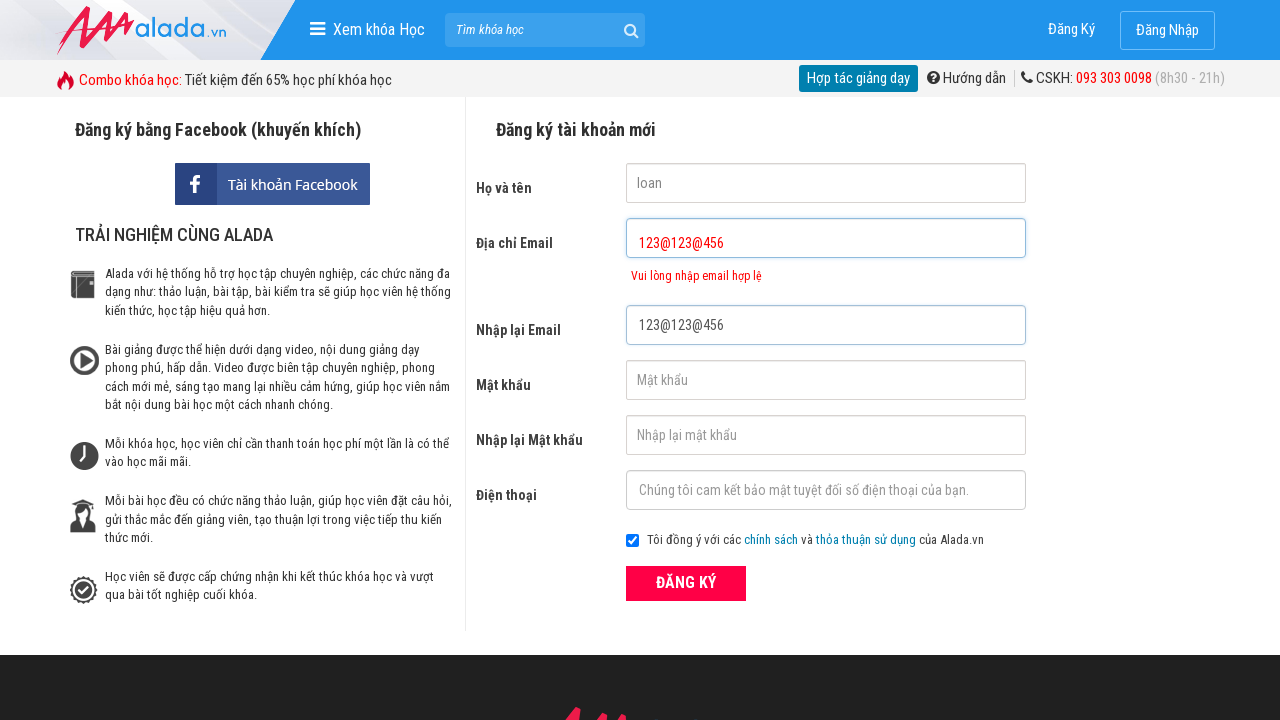

Filled password field with 'abc123456' on #txtPassword
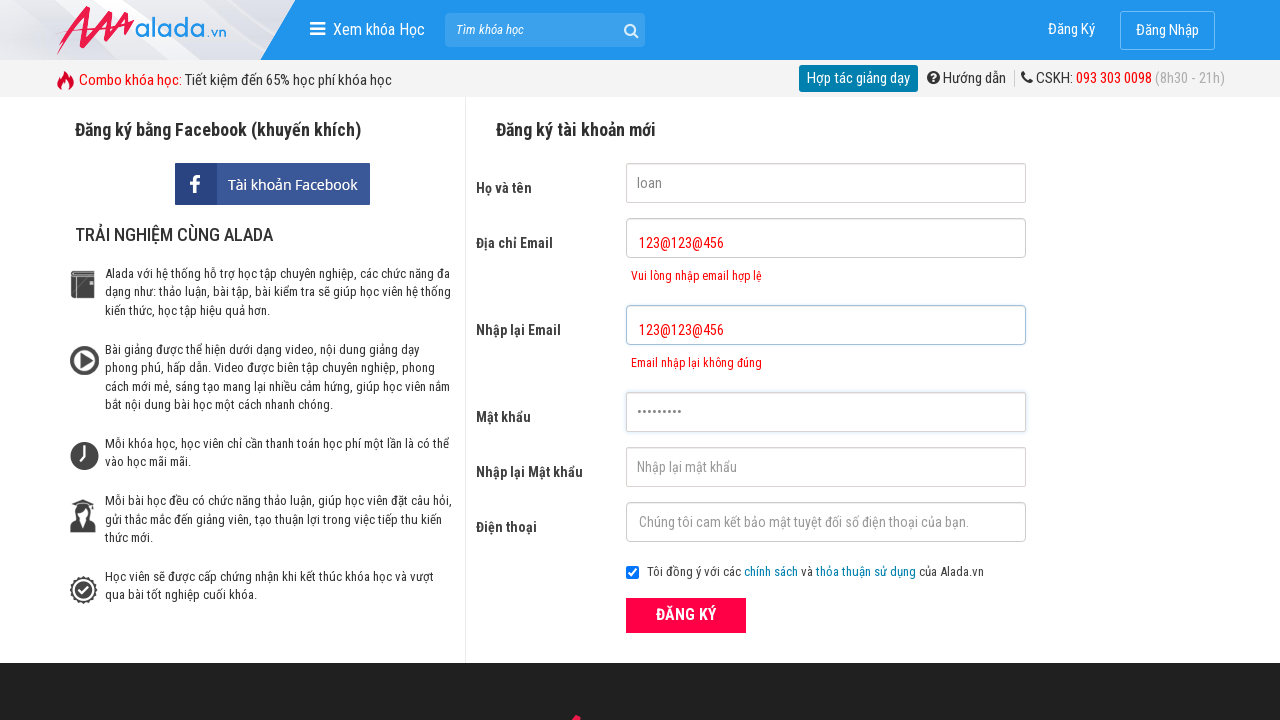

Filled confirm password field with 'abc123456' on #txtCPassword
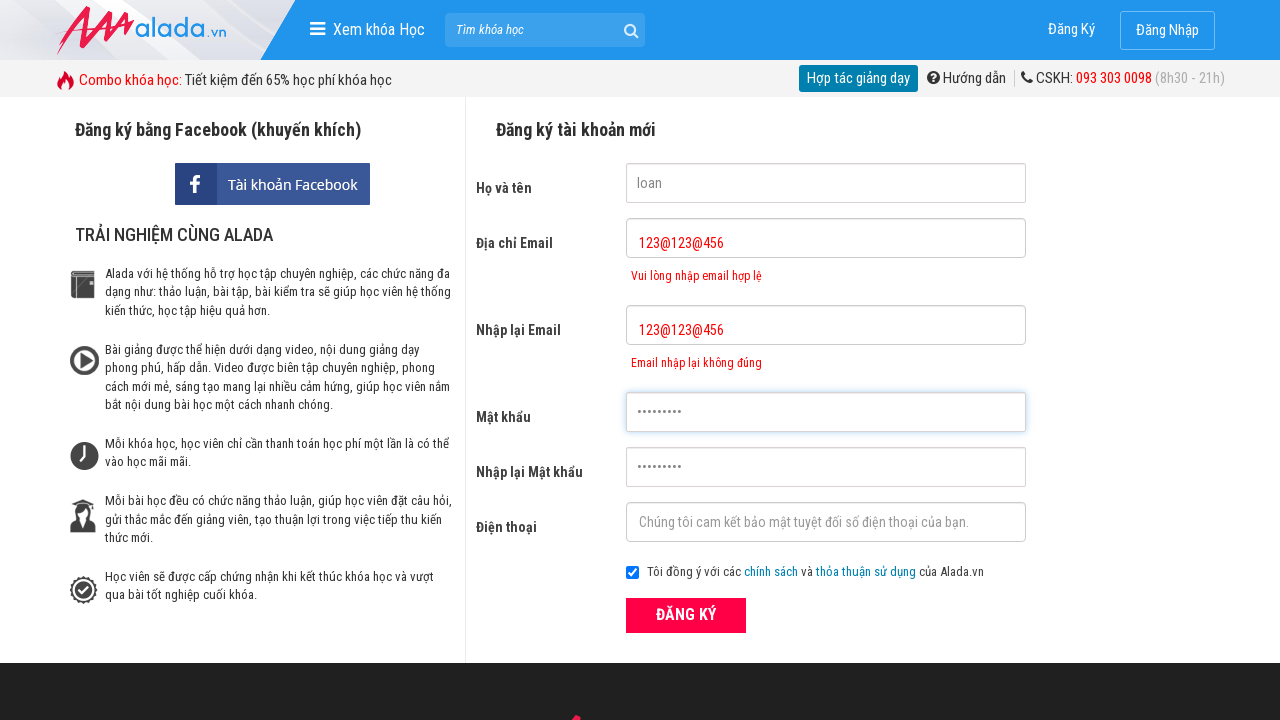

Filled phone field with '0987654321' on #txtPhone
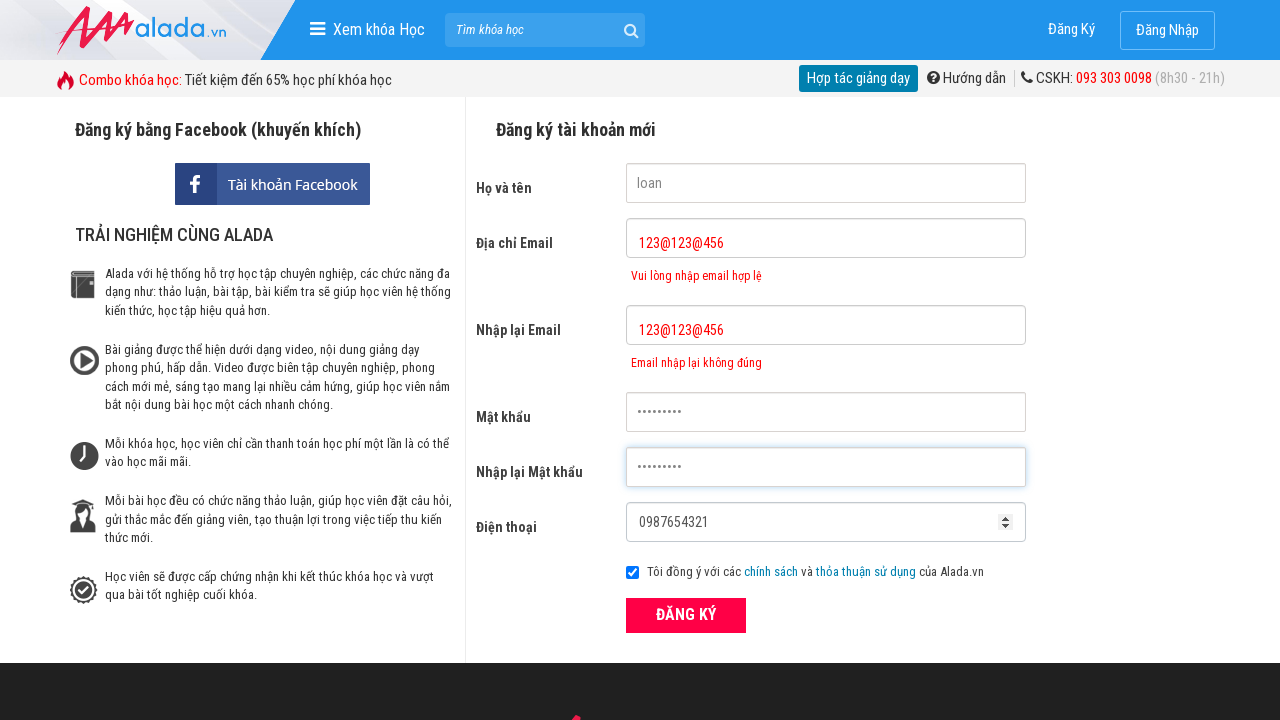

Clicked register button at (686, 615) on xpath=//form[@id='frmLogin']//button[text()='ĐĂNG KÝ']
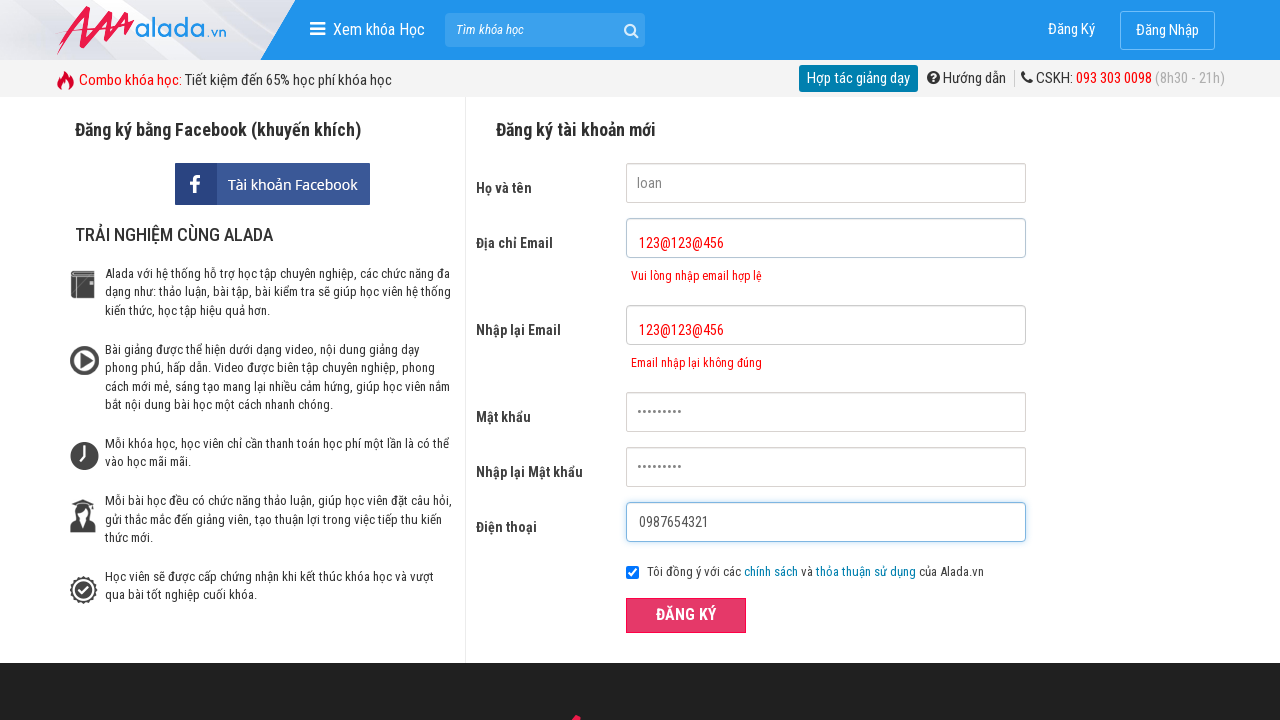

Email error message element appeared
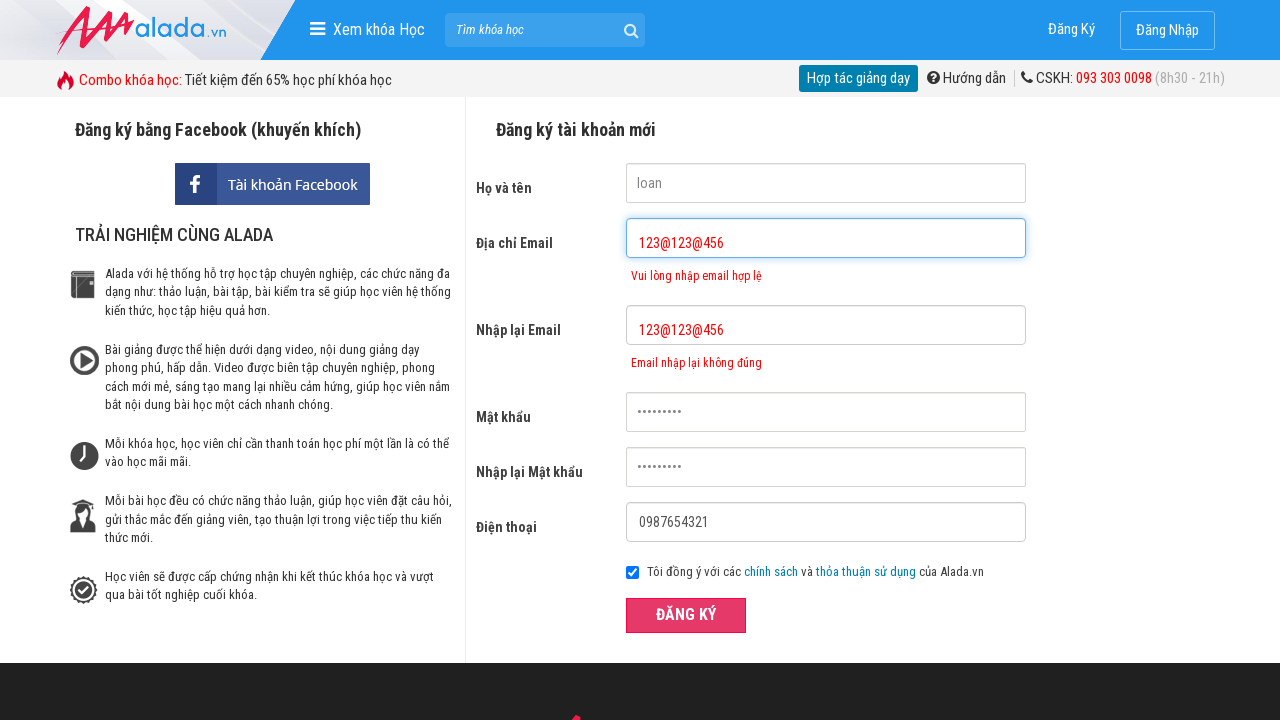

Verified email validation error message 'Vui lòng nhập email hợp lệ'
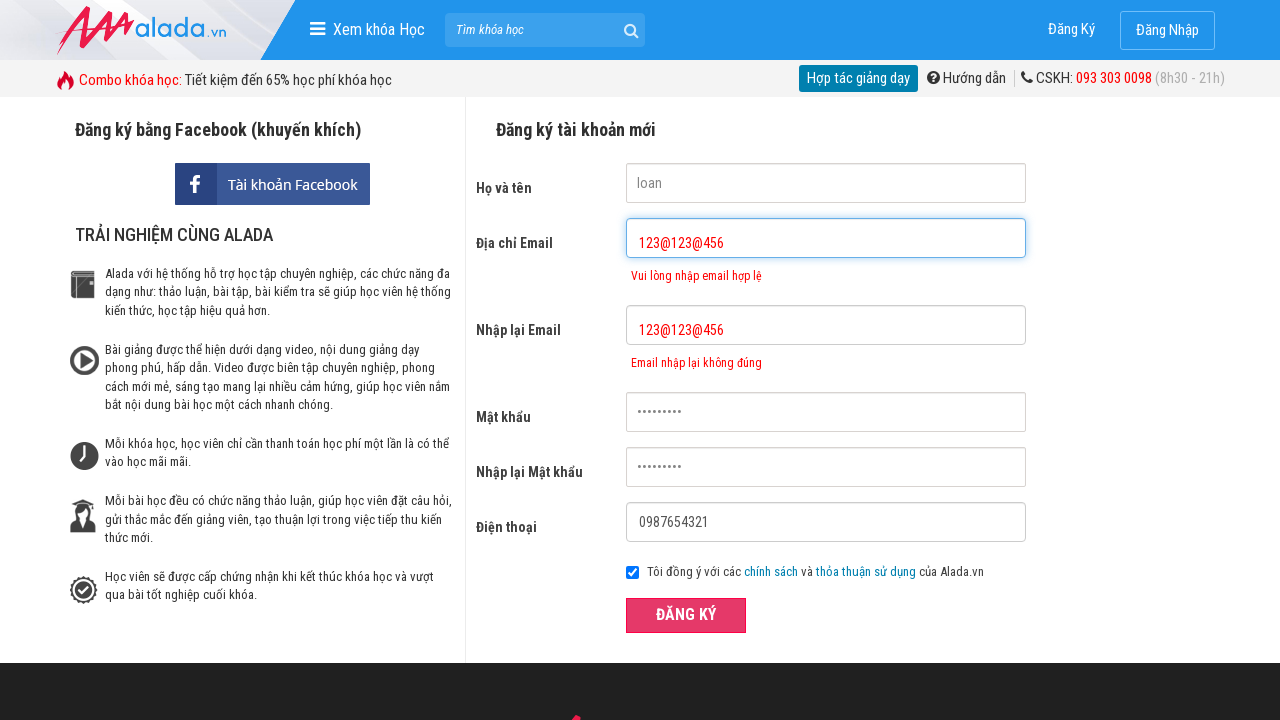

Verified confirm email error message 'Email nhập lại không đúng'
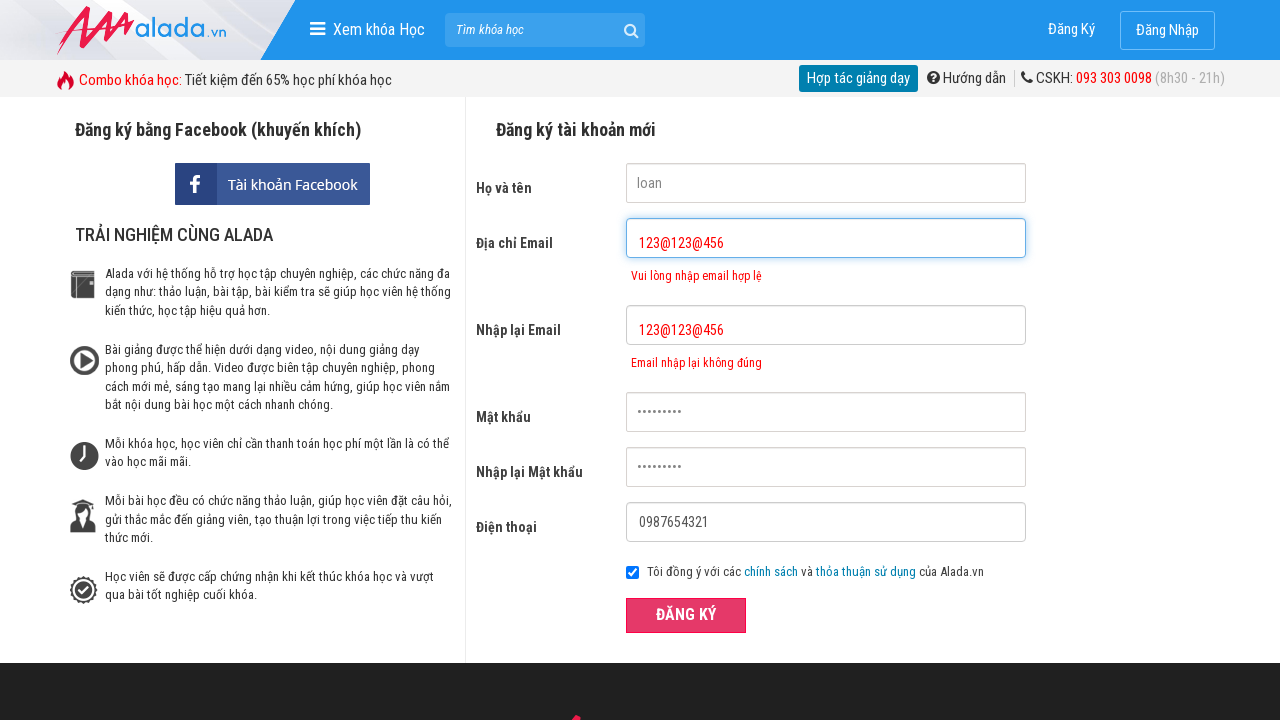

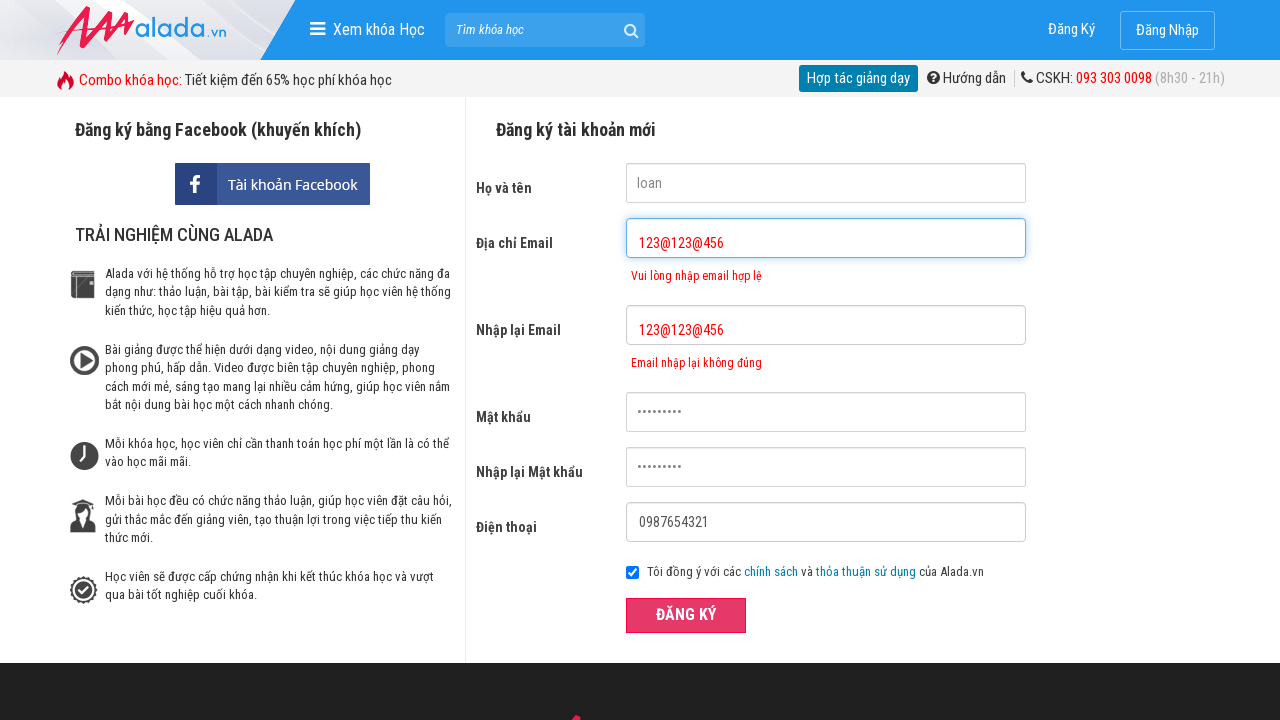